Tests the capitalization tool by entering a Russian sentence into the textarea and clicking the "Sentence case" button to convert the text to sentence case format.

Starting URL: https://capitalizemytitle.com/

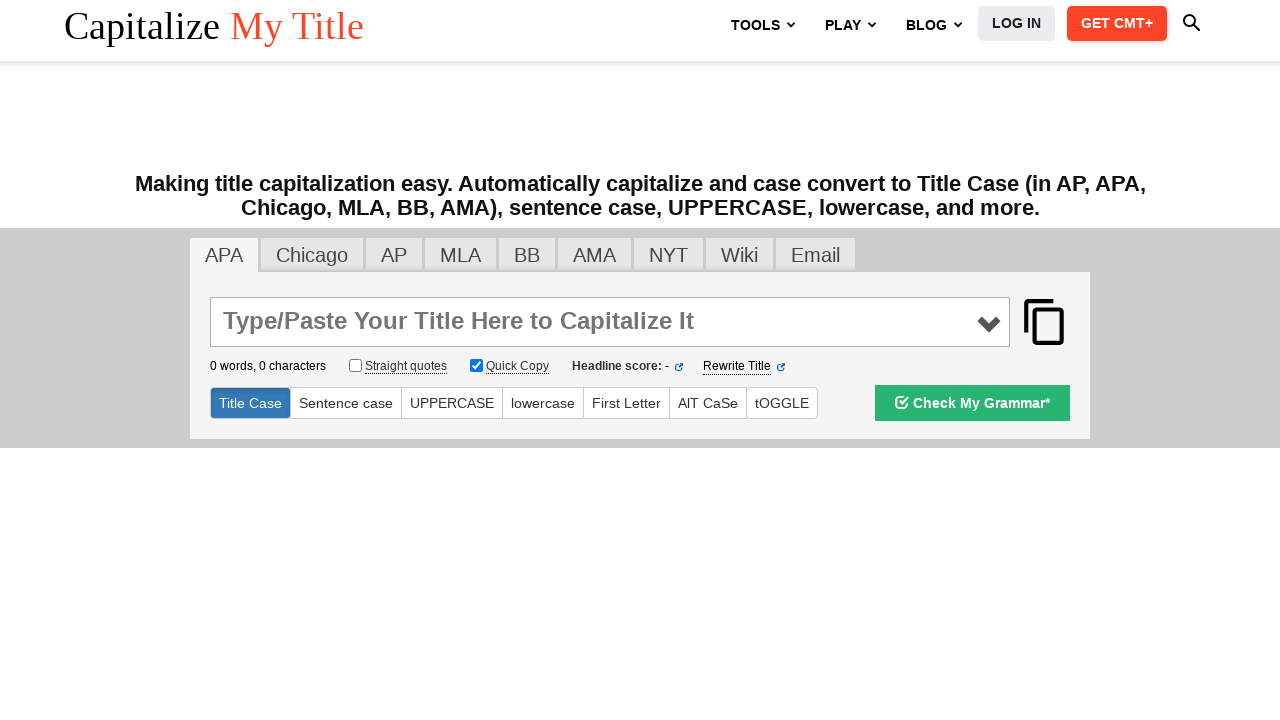

Entered Russian sentence 'мама мыла Раму.' into the textarea on textarea#main_input
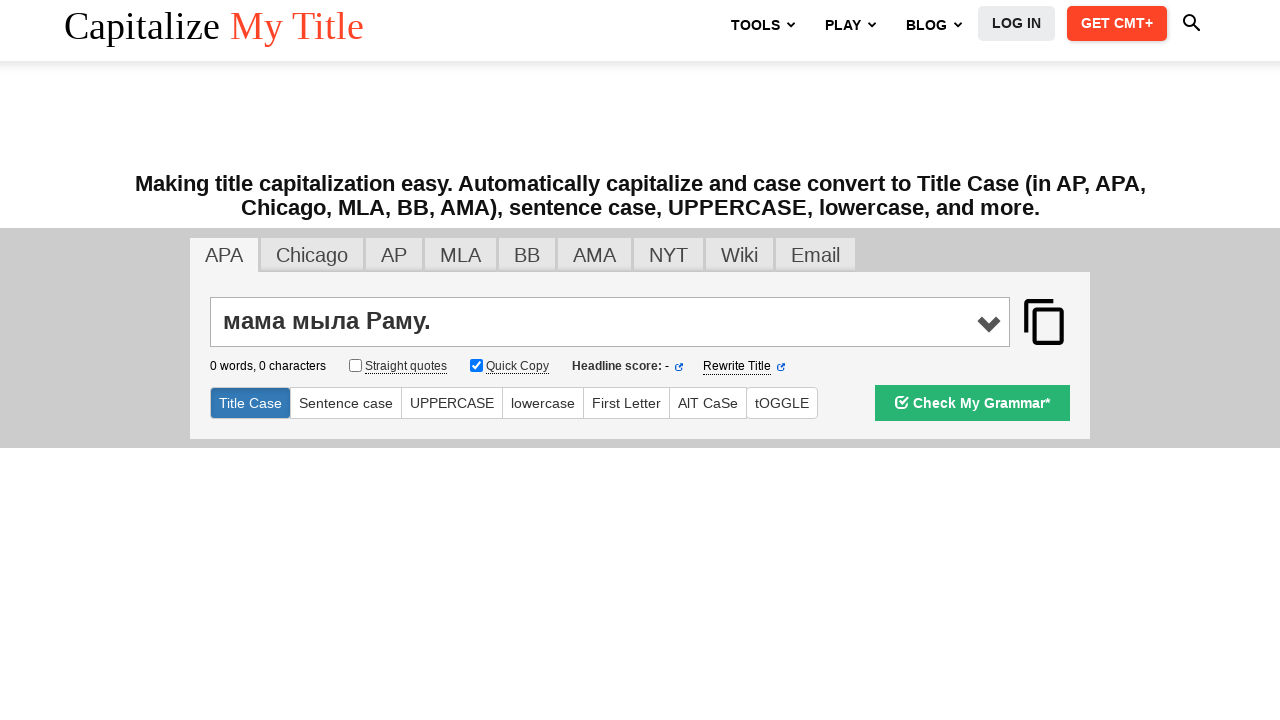

Waited 1 second for page to process input
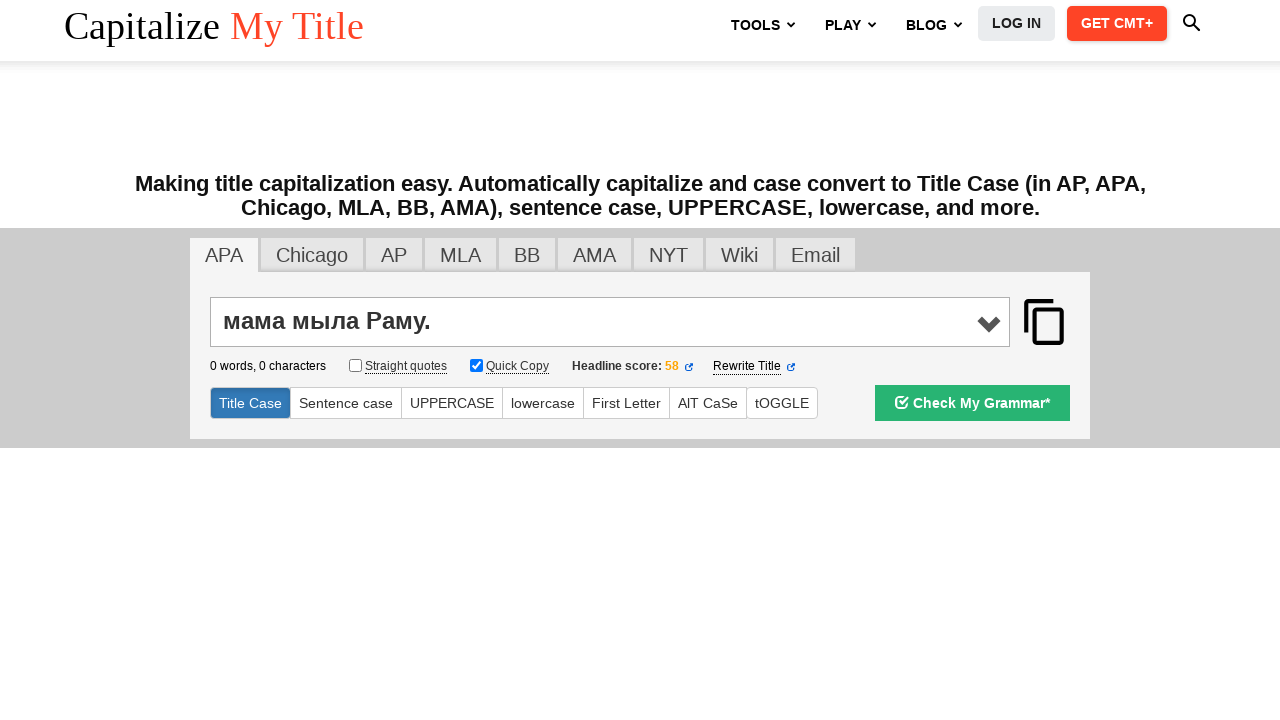

Clicked the Sentence case button to convert text at (346, 403) on #sentencecase
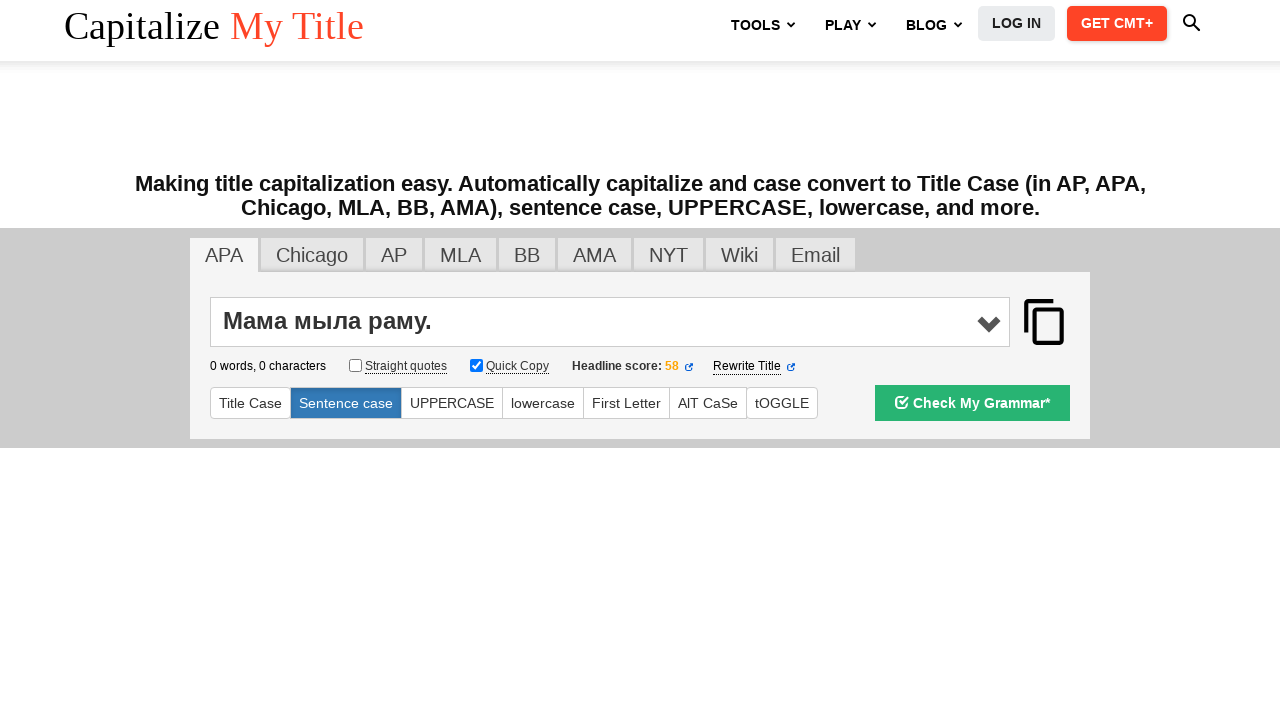

Sentence case transformation completed and textarea is ready
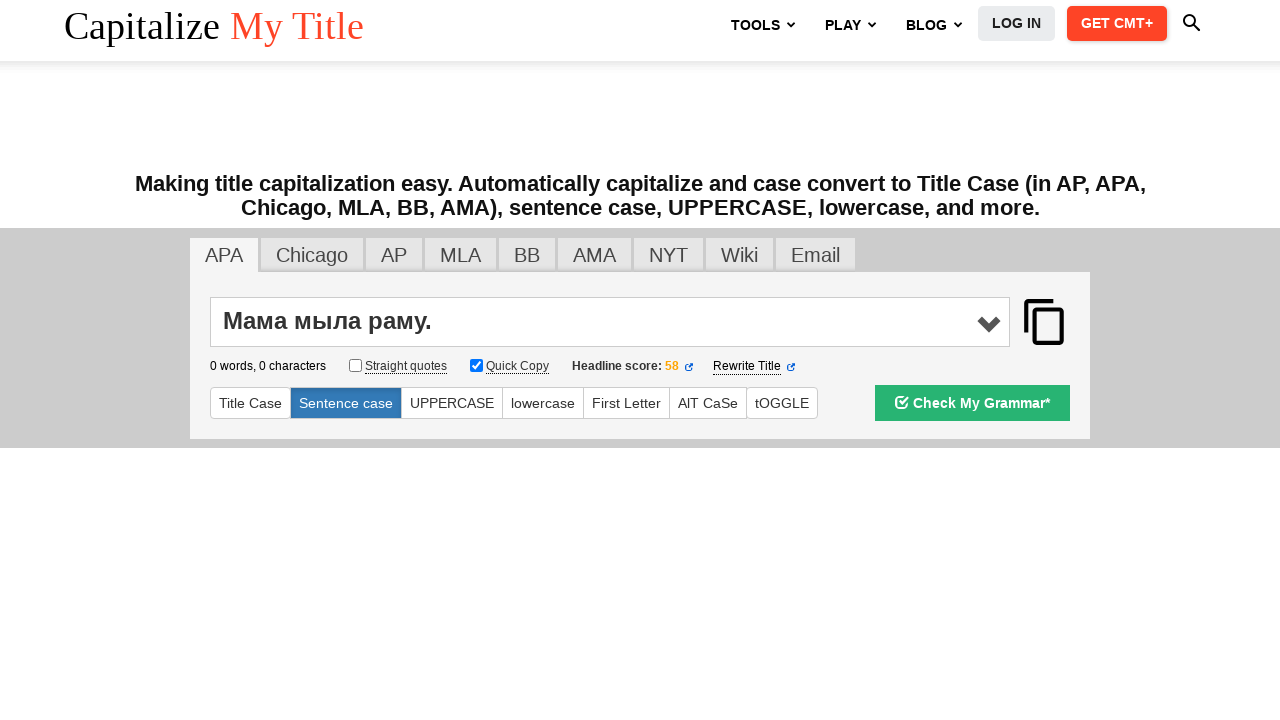

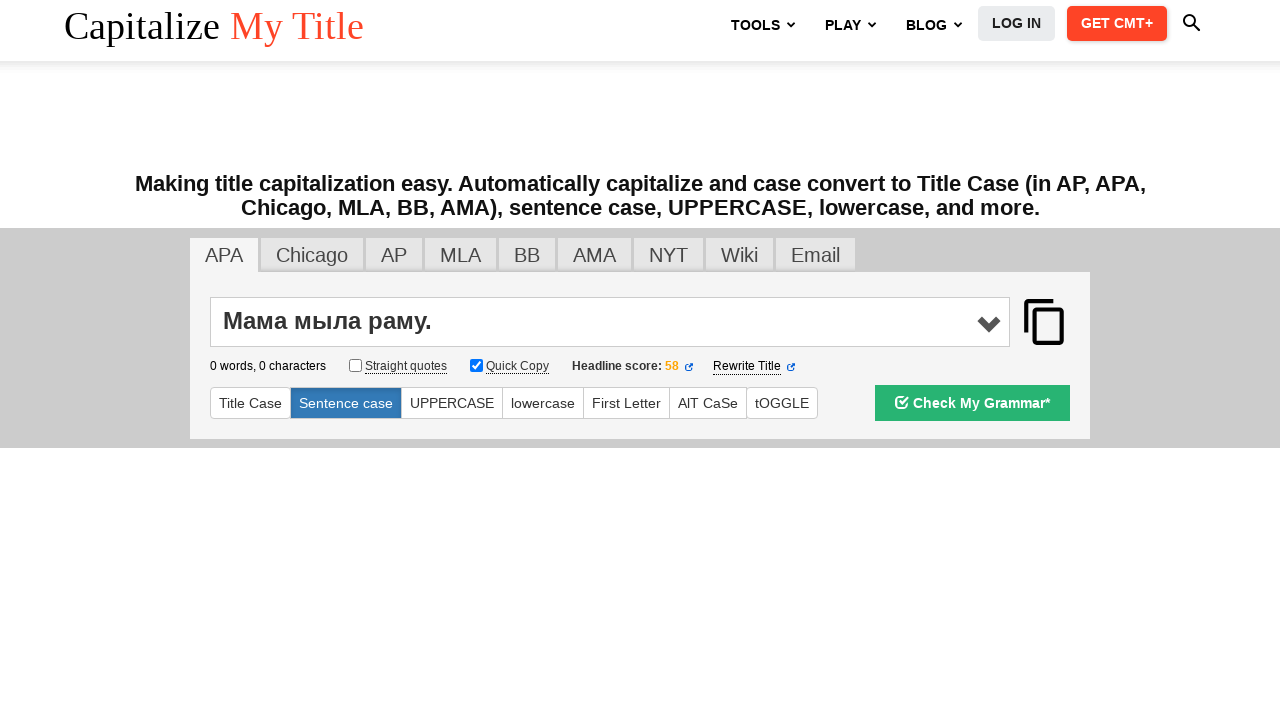